Tests Playwright's built-in locator functionality by navigating to a demo page and locating the company branding image using getByAltText locator.

Starting URL: https://opensource-demo.orangehrmlive.com/web/index.php/auth/login

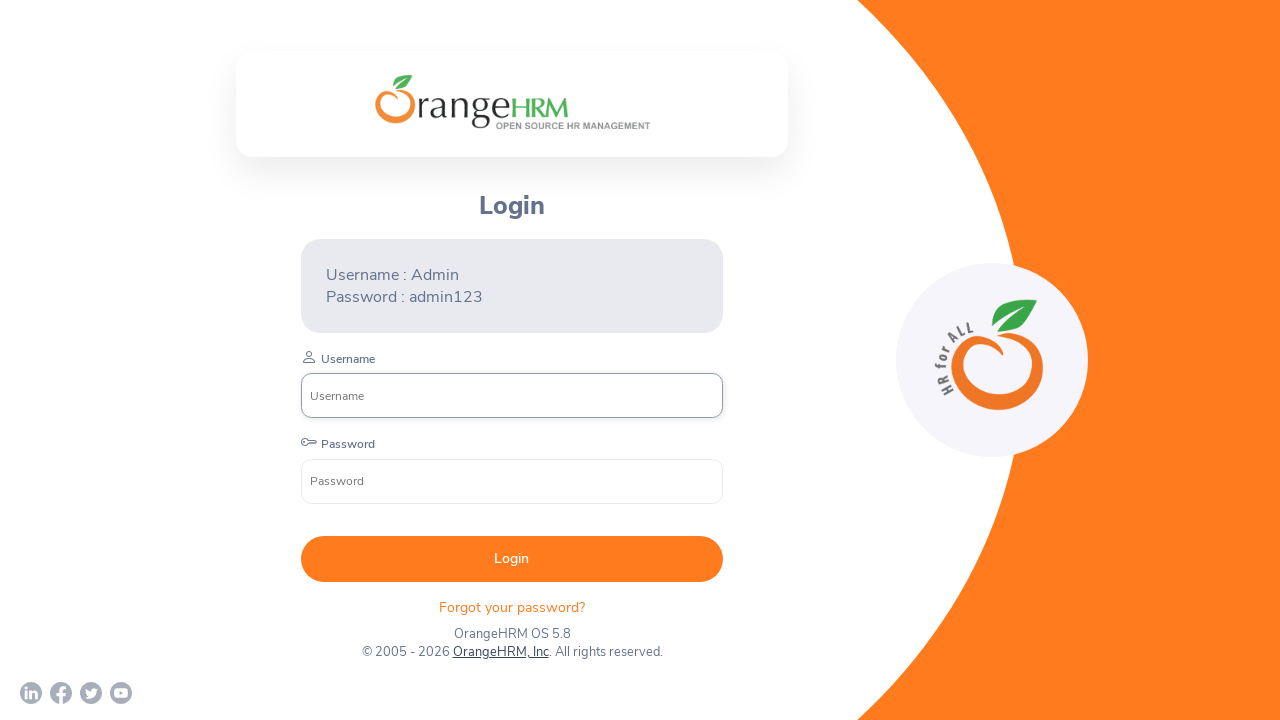

Located and waited for company branding image using getByAltText locator
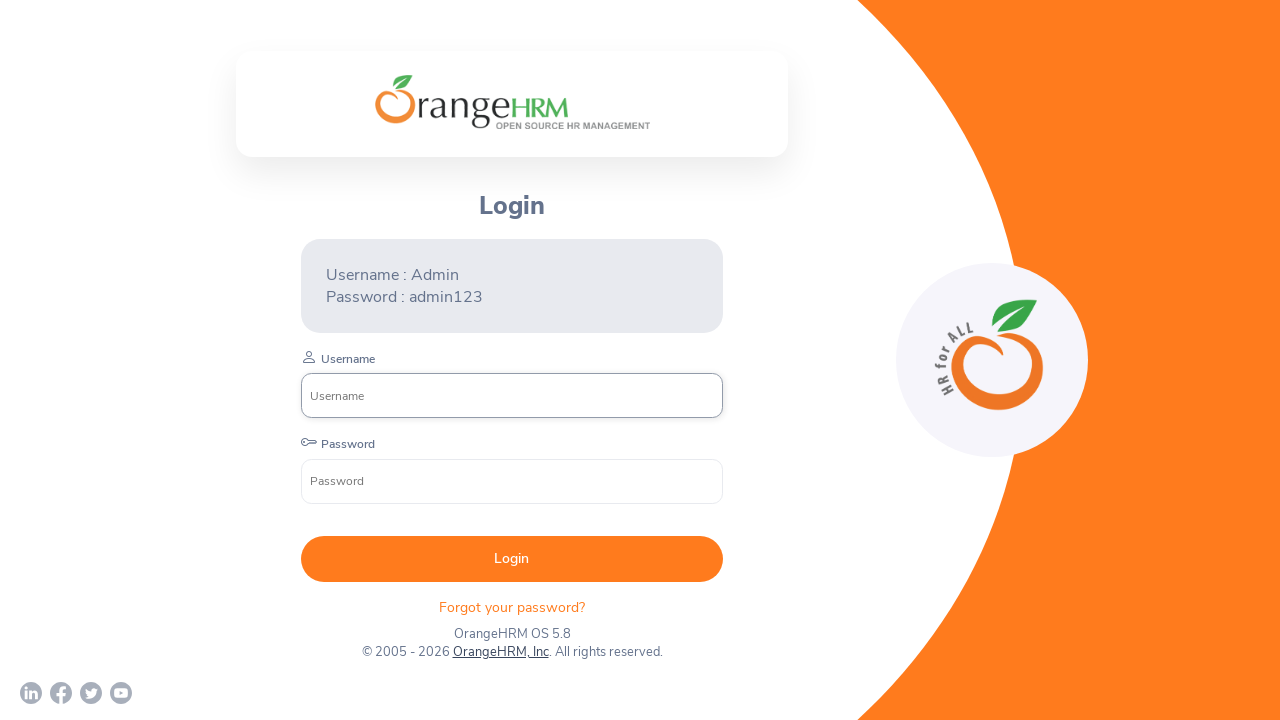

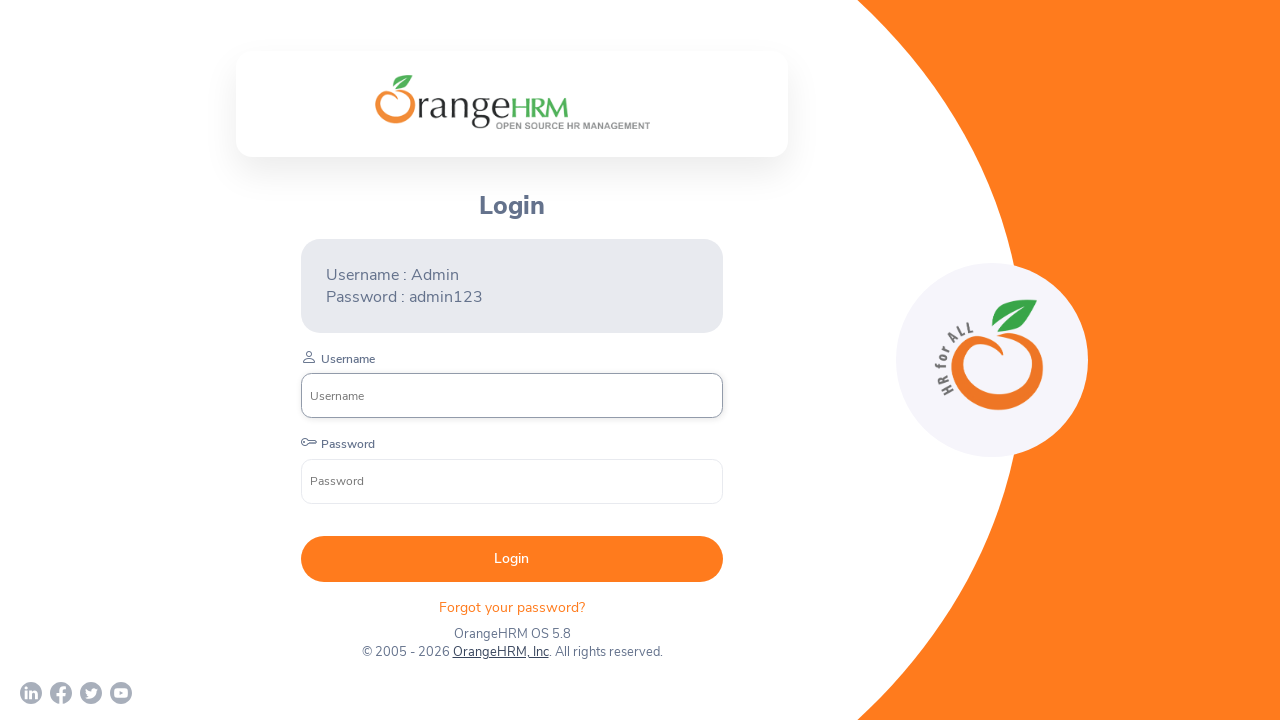